Tests editing an existing record in the web table by clicking Edit, modifying details, and verifying the update

Starting URL: https://demoqa.com/webtables

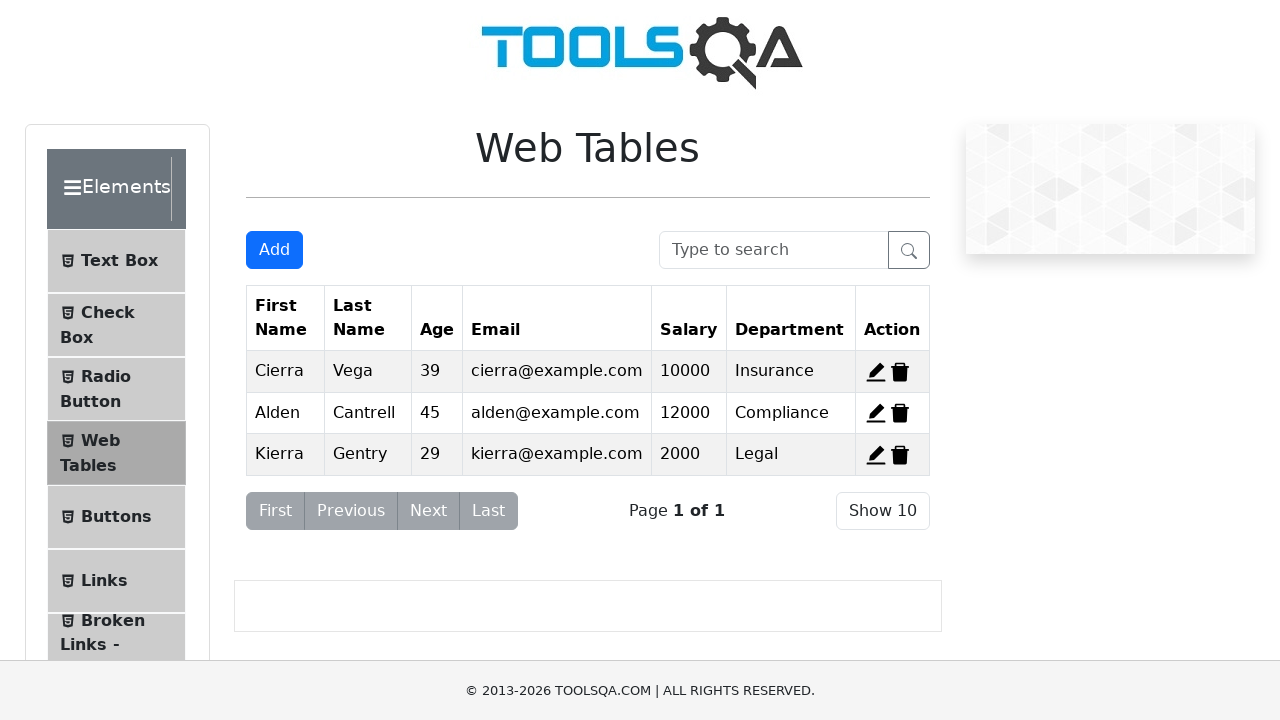

Clicked Edit button on the first record at (876, 372) on #edit-record-1
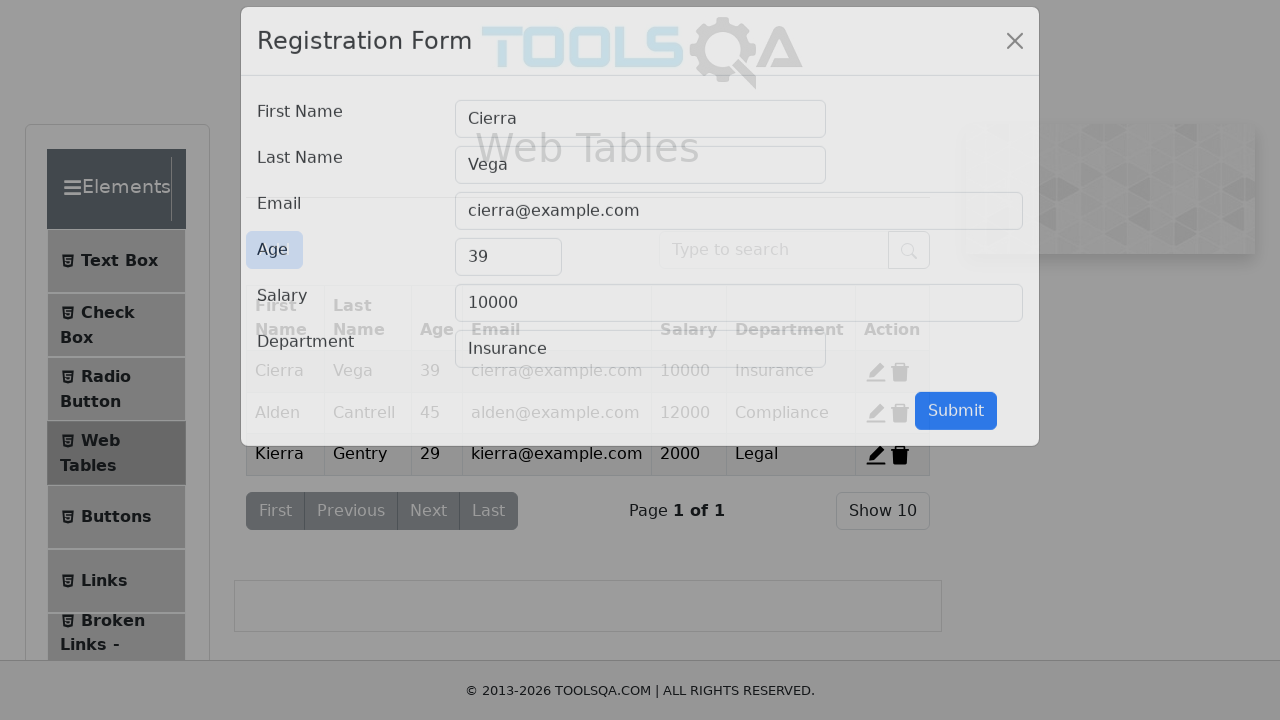

Registration form modal loaded
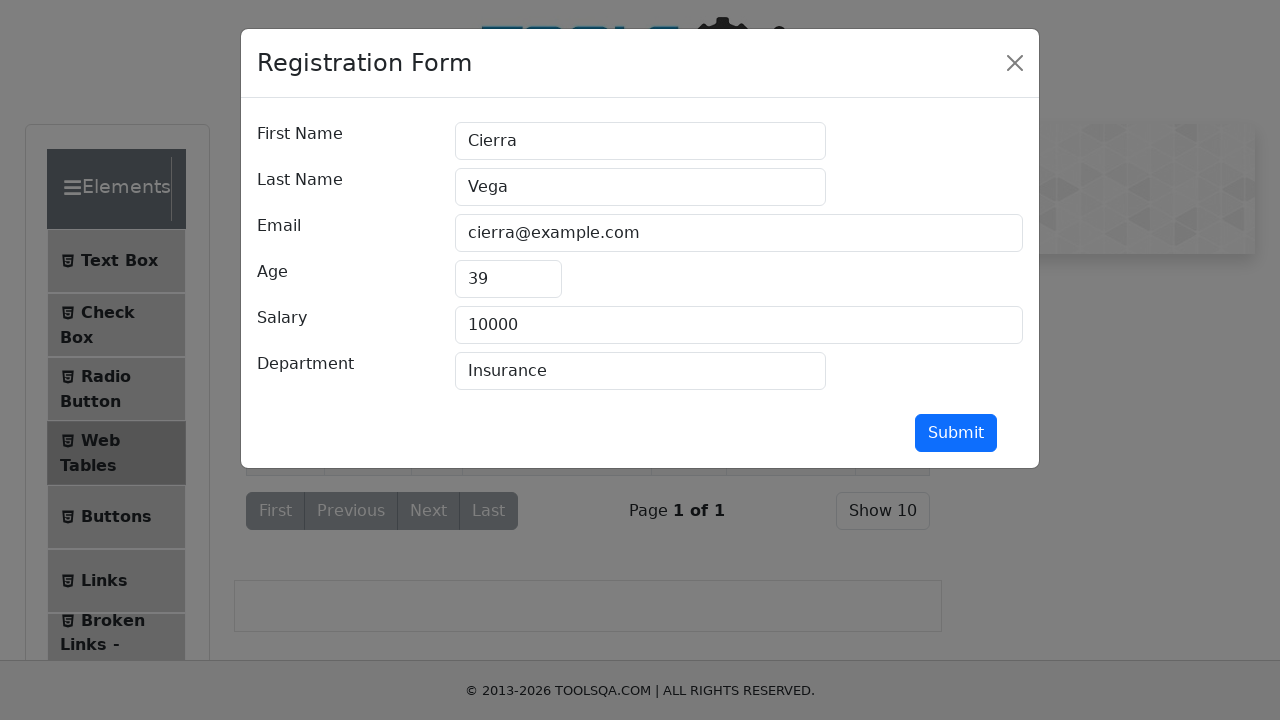

Updated first name to 'UpdatedJohn' on #firstName
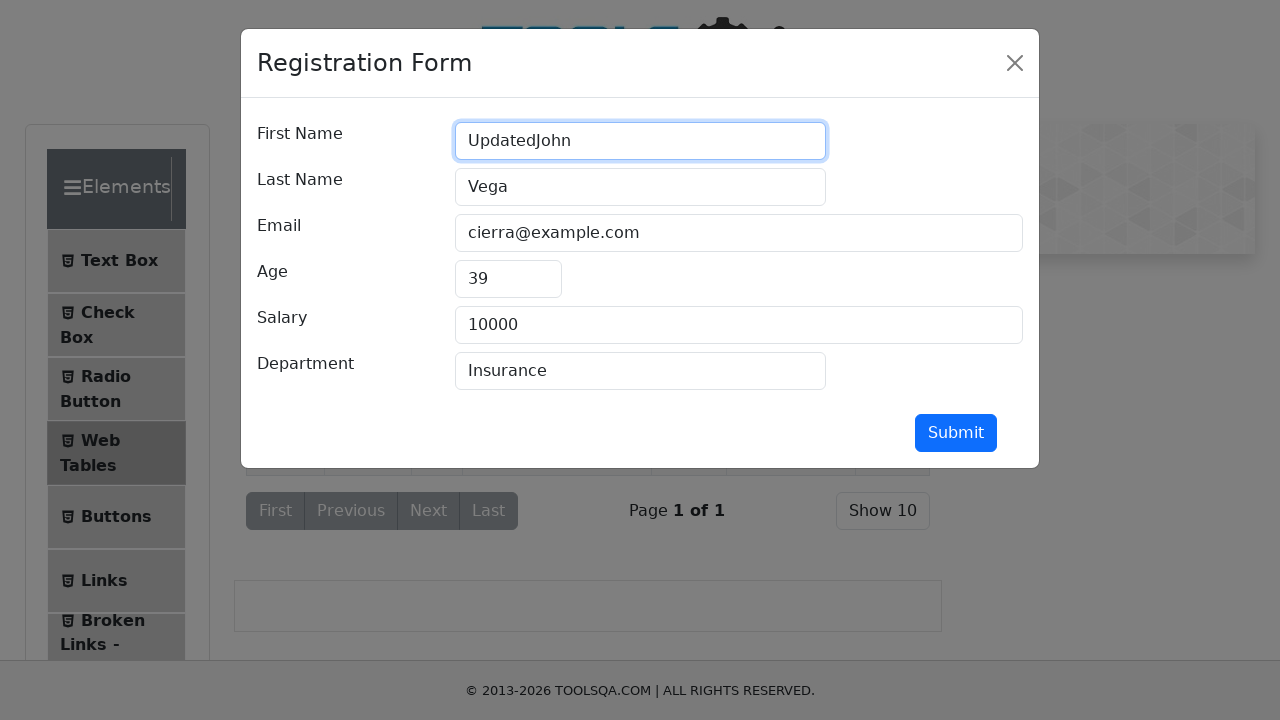

Updated last name to 'UpdatedDoe' on #lastName
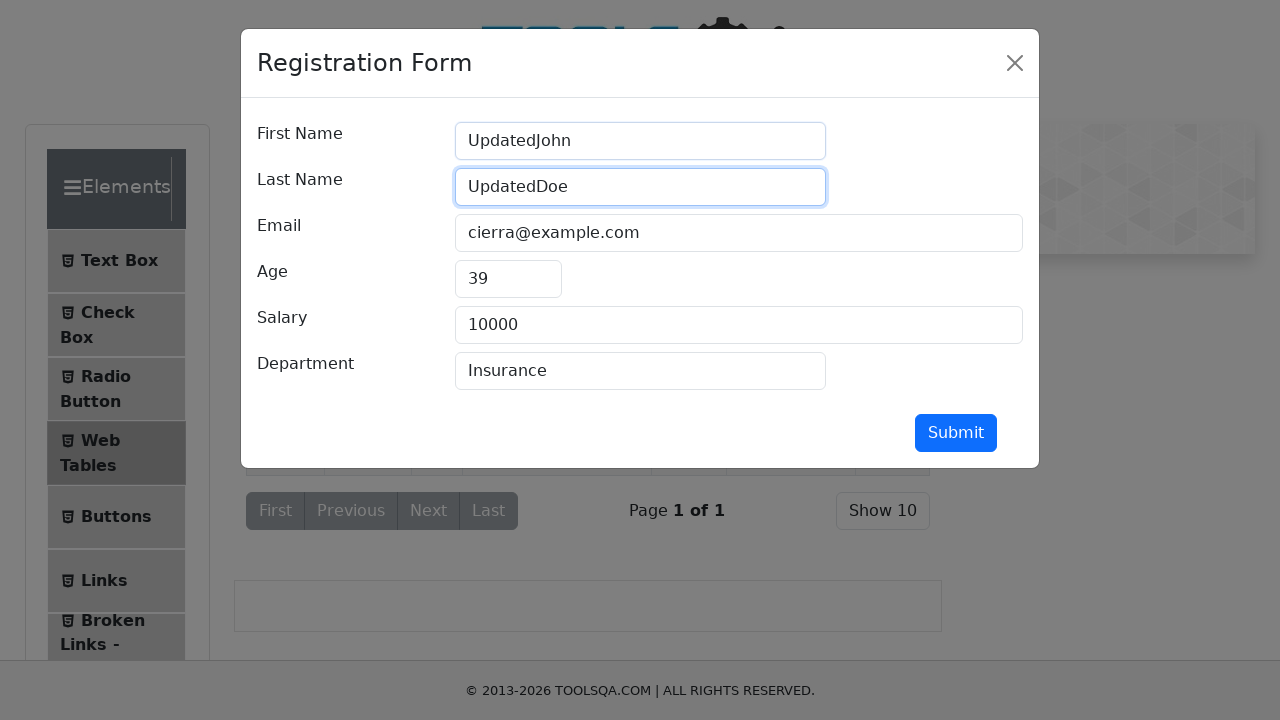

Updated email to 'updated.john@example.com' on #userEmail
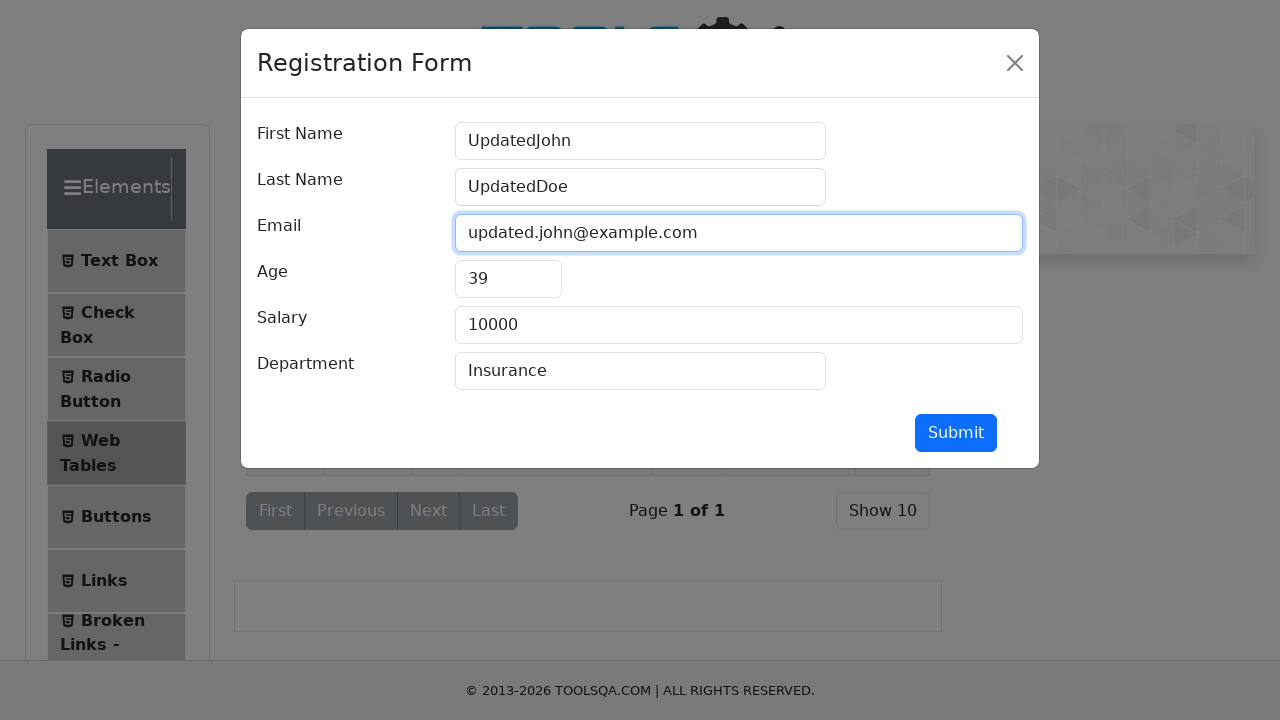

Updated age to '40' on #age
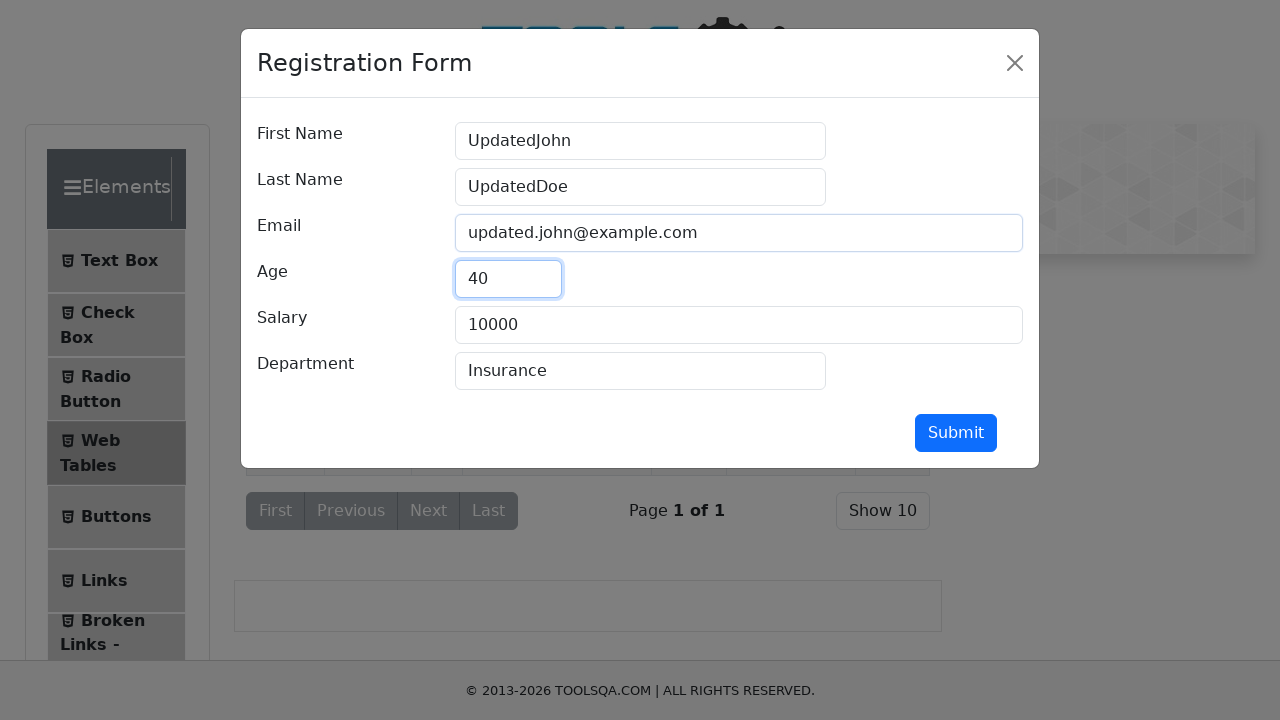

Updated salary to '85000' on #salary
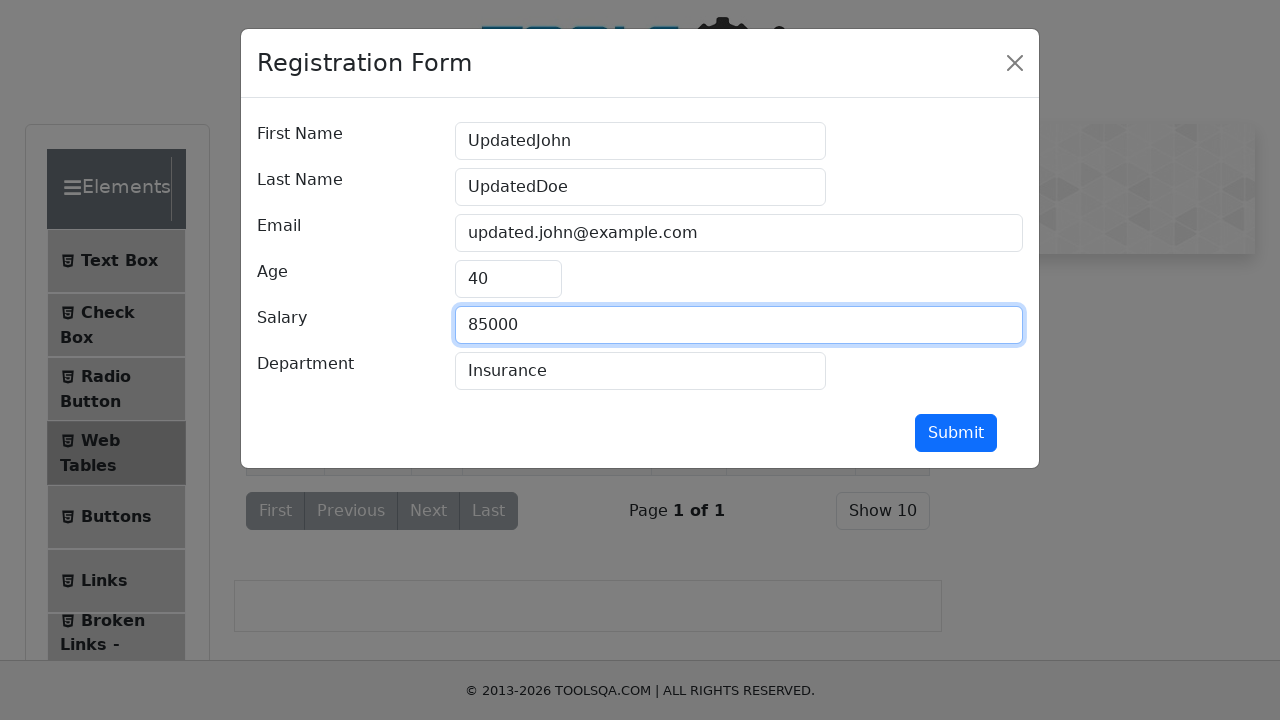

Updated department to 'Marketing' on #department
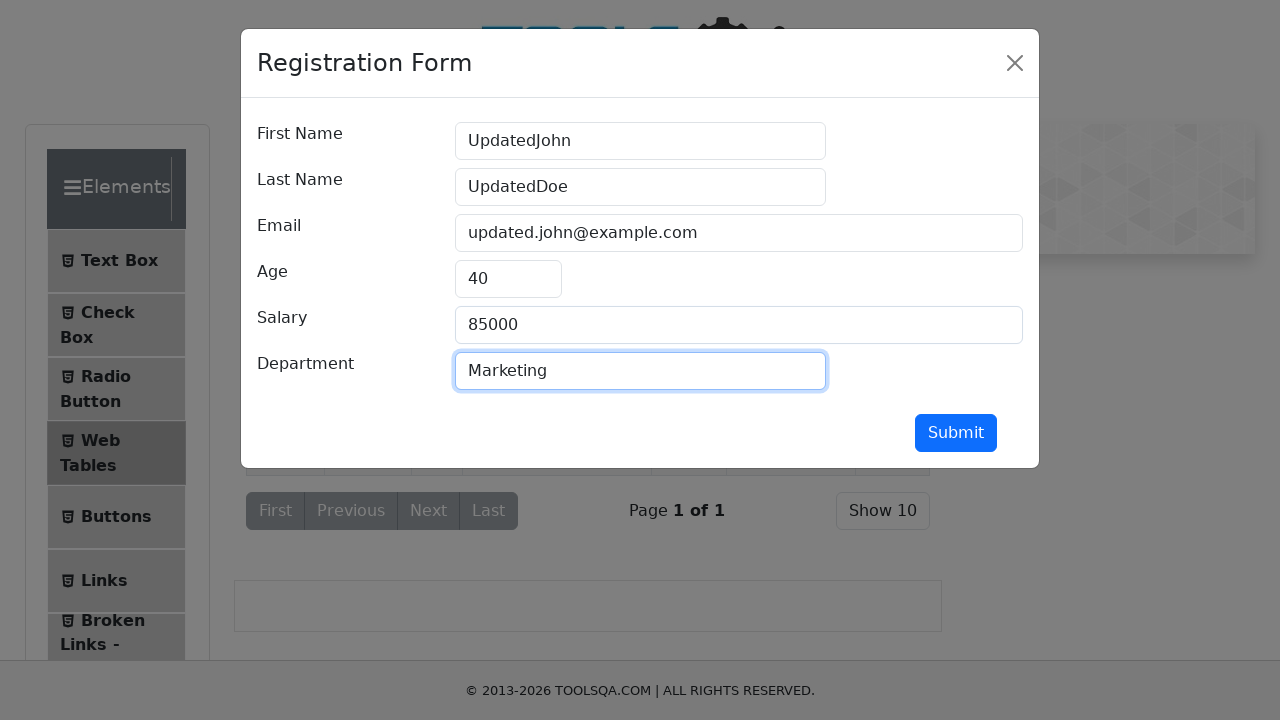

Clicked submit button to save record changes at (956, 433) on #submit
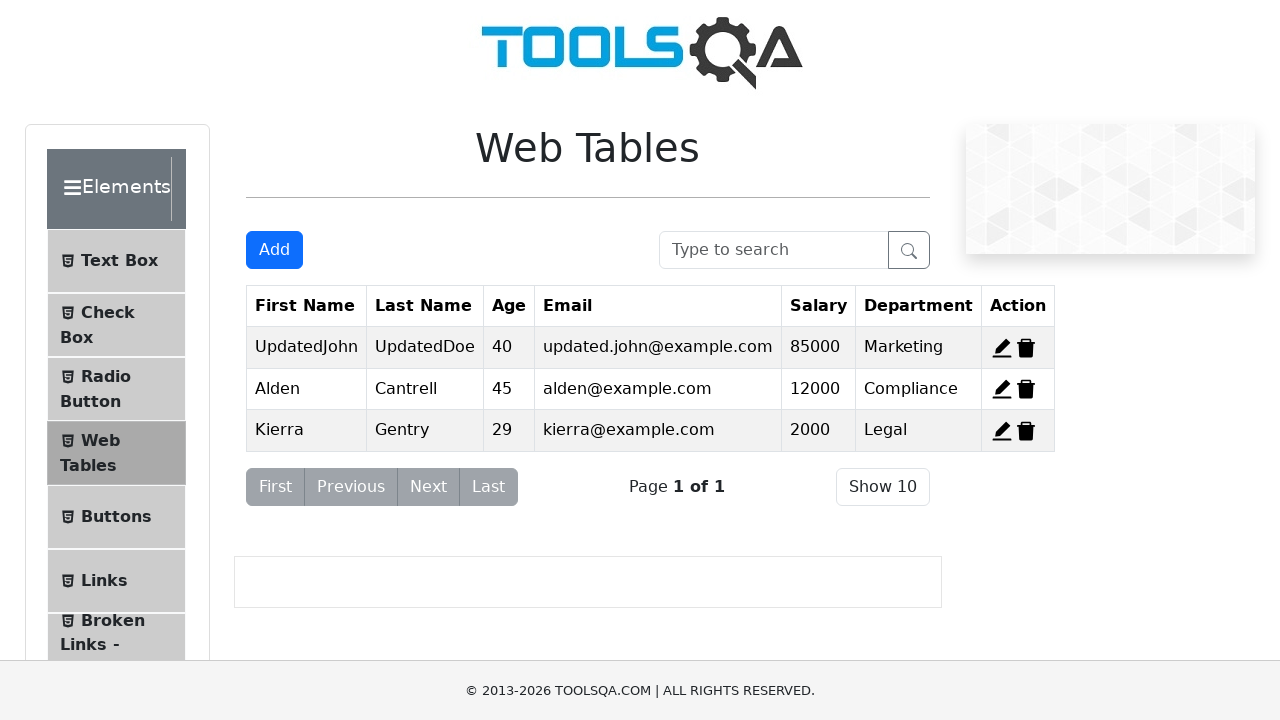

Registration form modal closed, record update completed
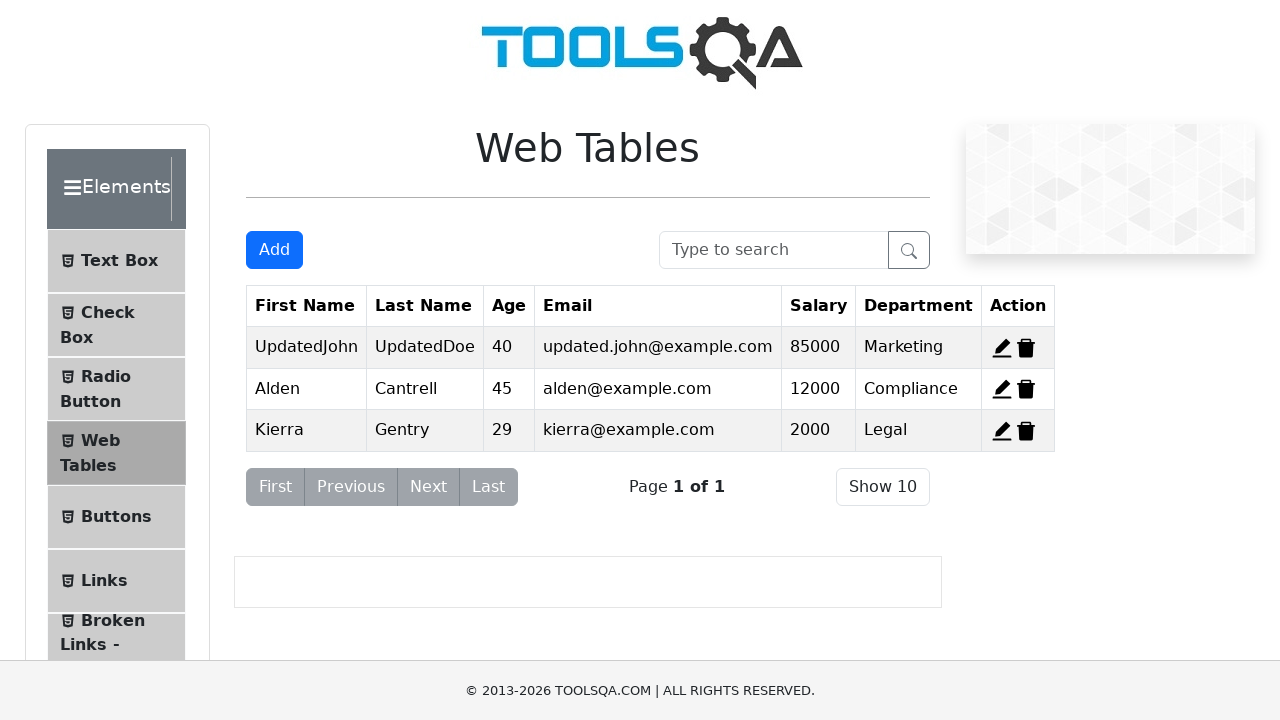

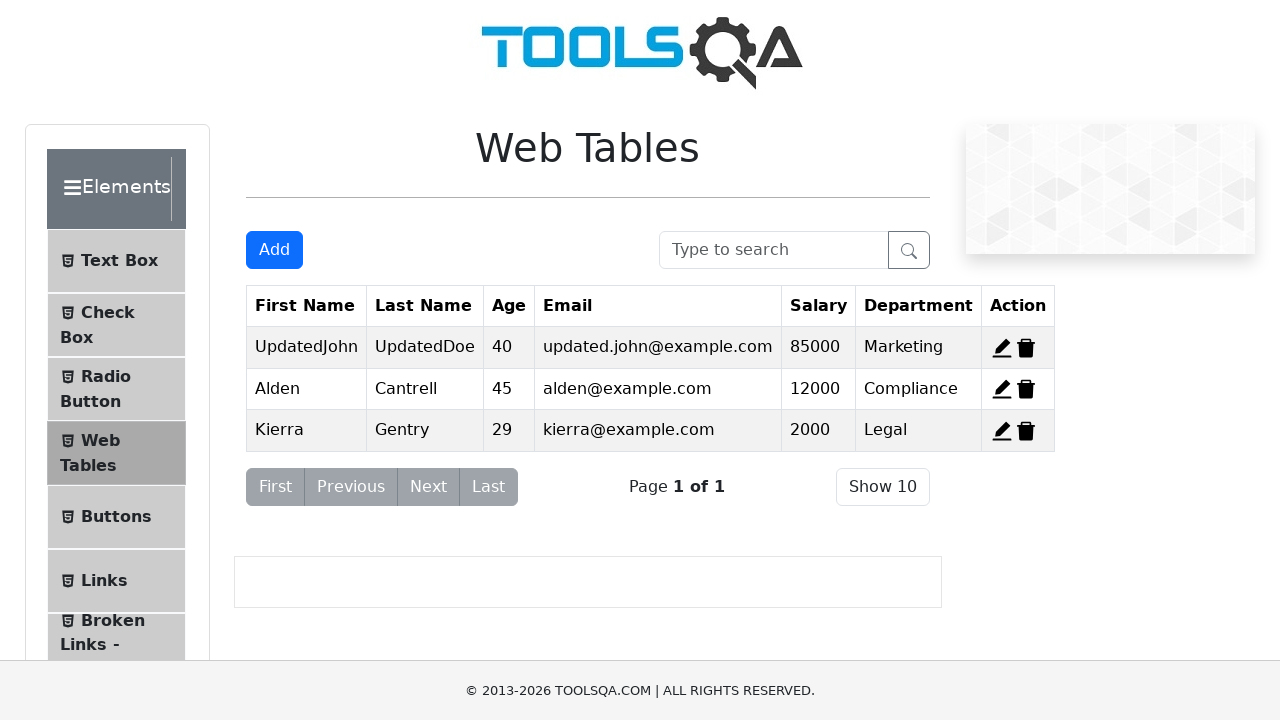